Selects an option from a dropdown menu using keyboard navigation

Starting URL: https://demoqa.com/select-menu

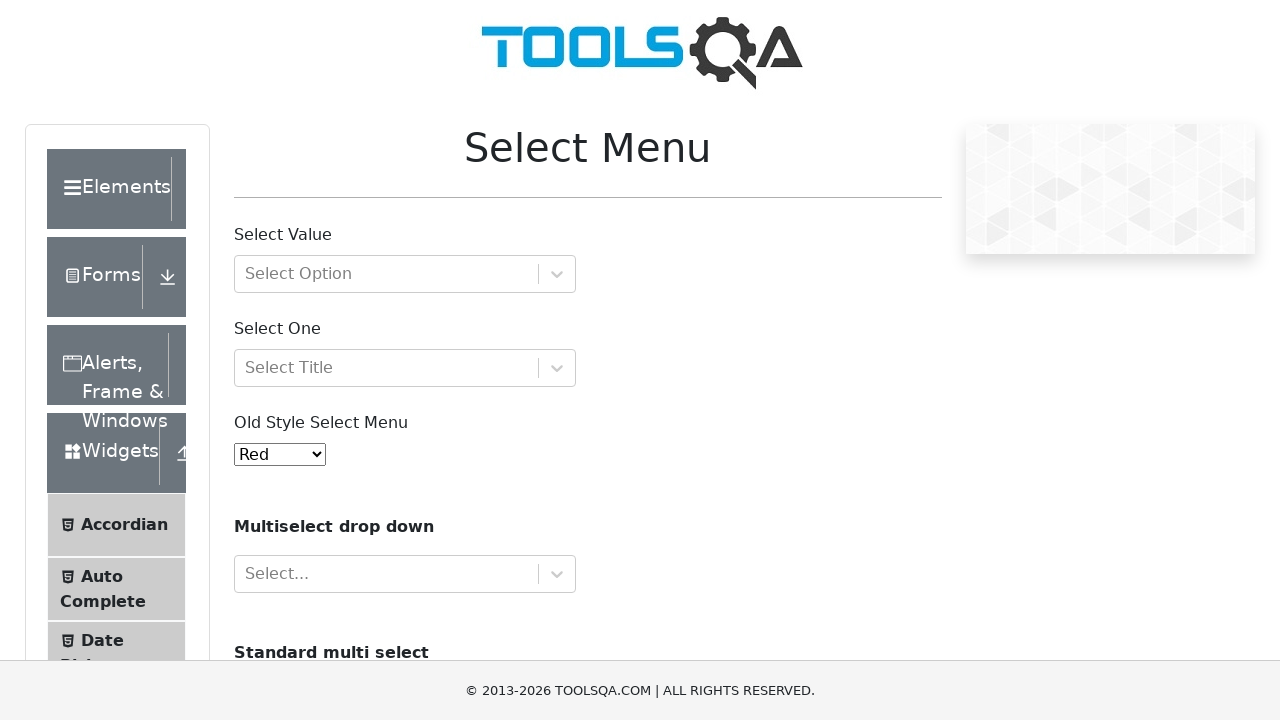

Clicked on the dropdown menu at (280, 454) on #oldSelectMenu
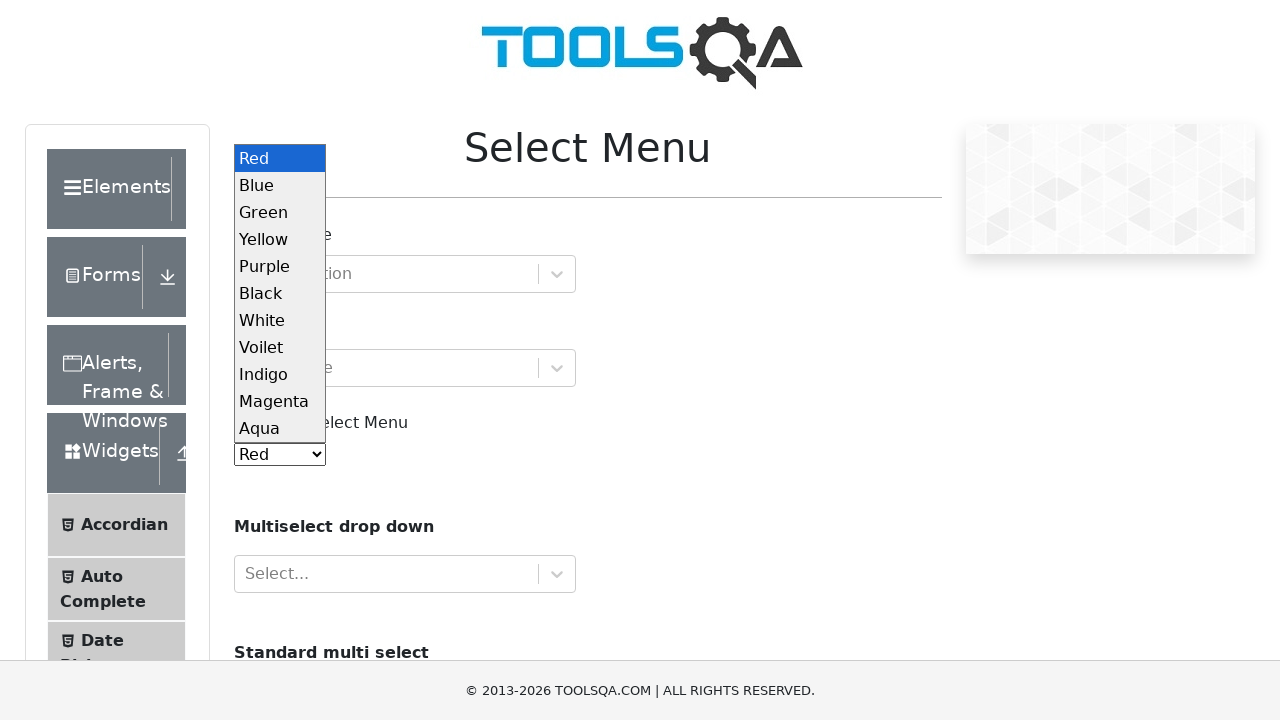

Pressed ArrowDown to navigate to next dropdown option
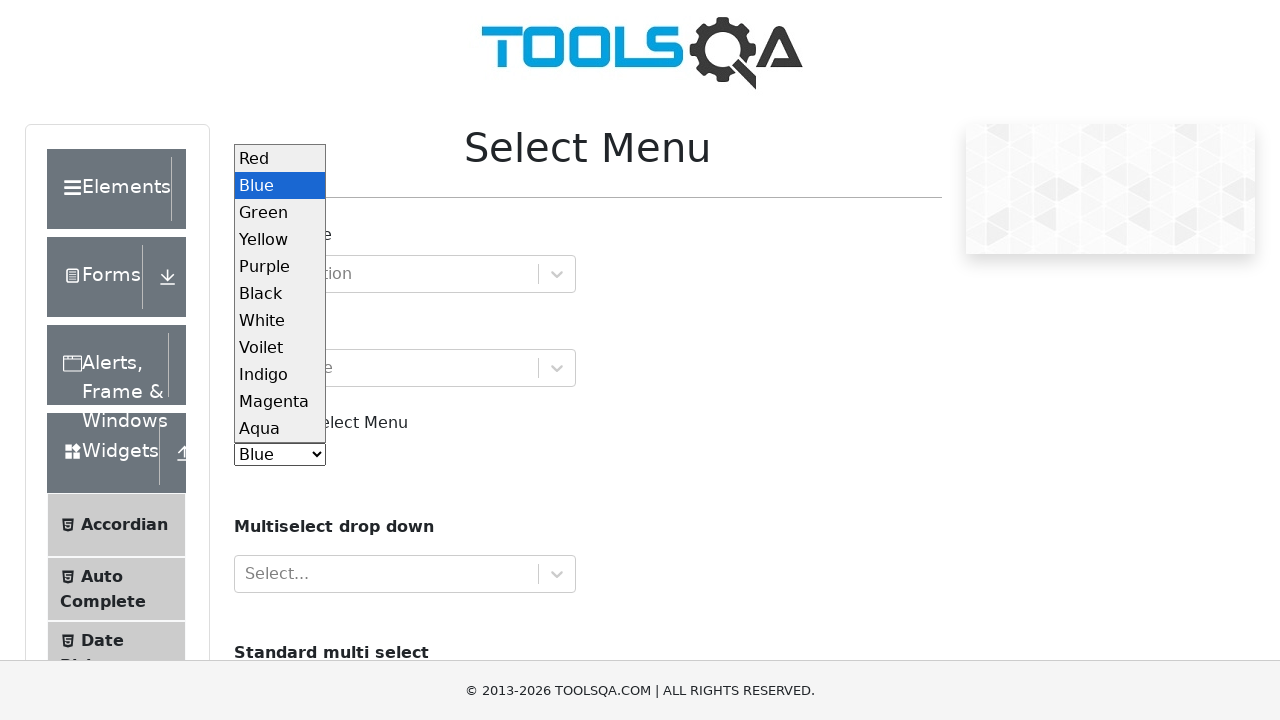

Pressed Enter to select the highlighted dropdown option
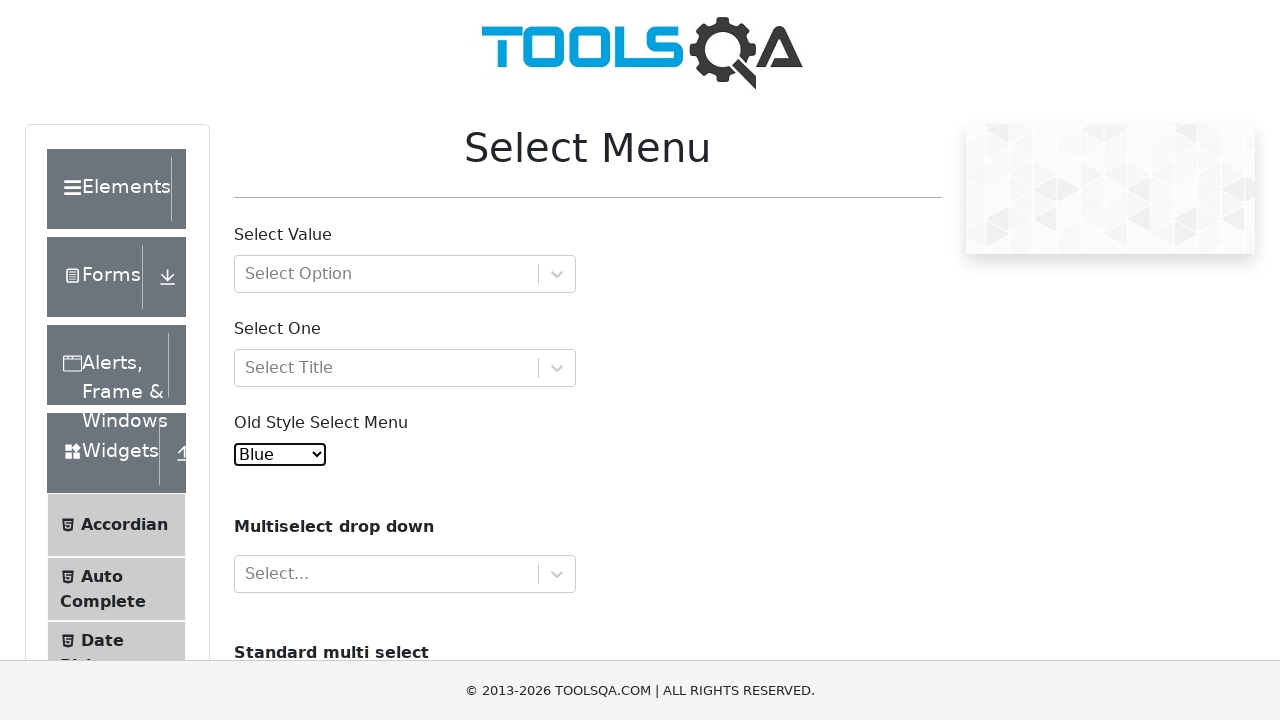

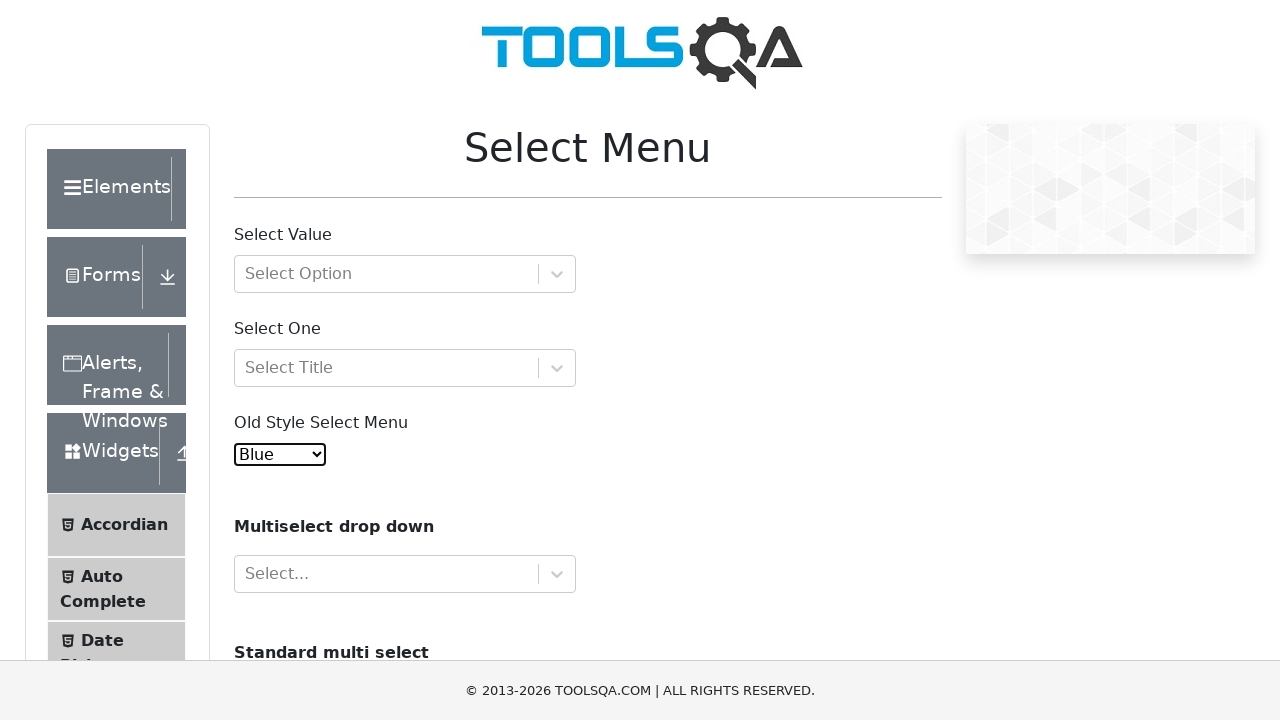